Tests checkbox interaction by locating two checkboxes and clicking each one if it's not already selected, ensuring both checkboxes end up in a selected state.

Starting URL: https://the-internet.herokuapp.com/checkboxes

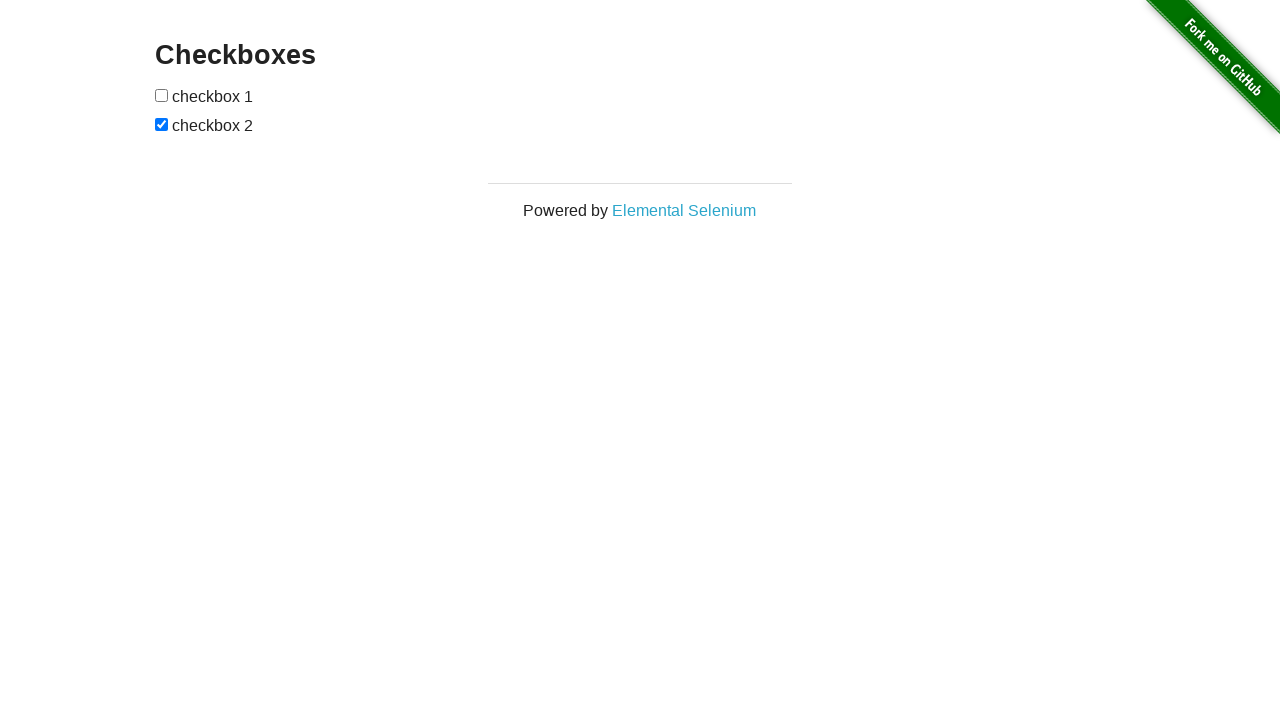

Located first checkbox element
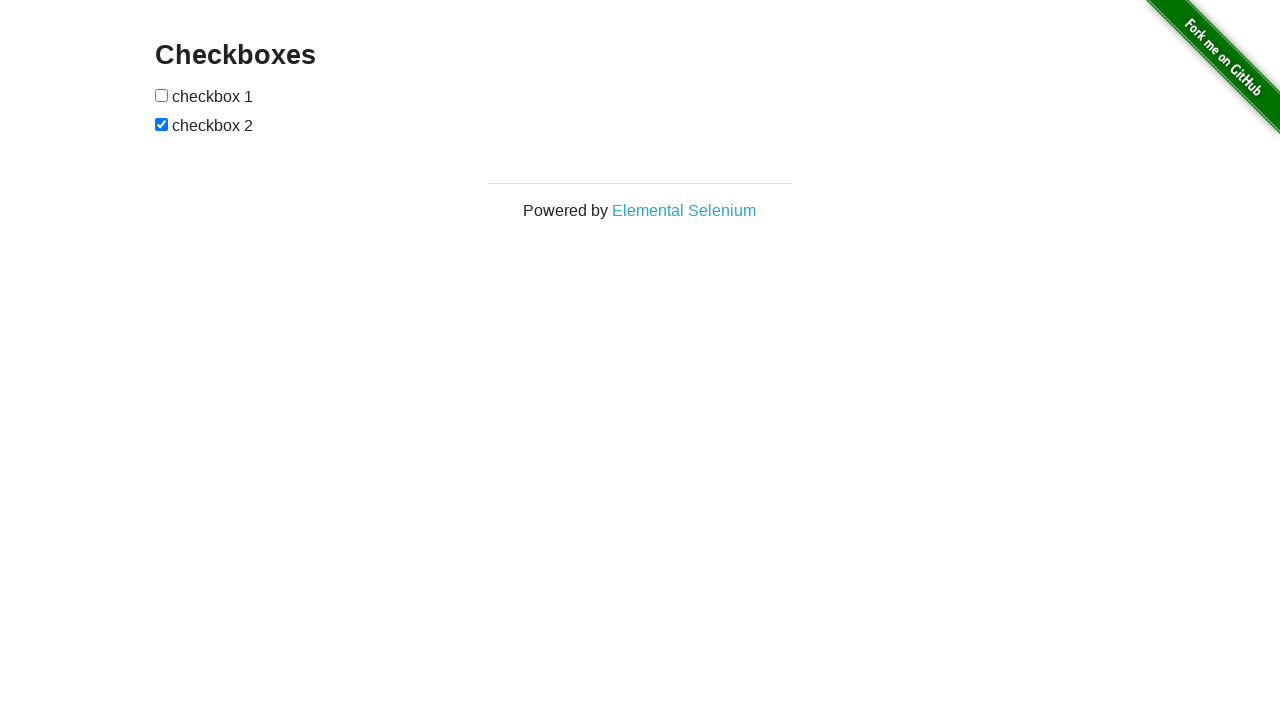

Located second checkbox element
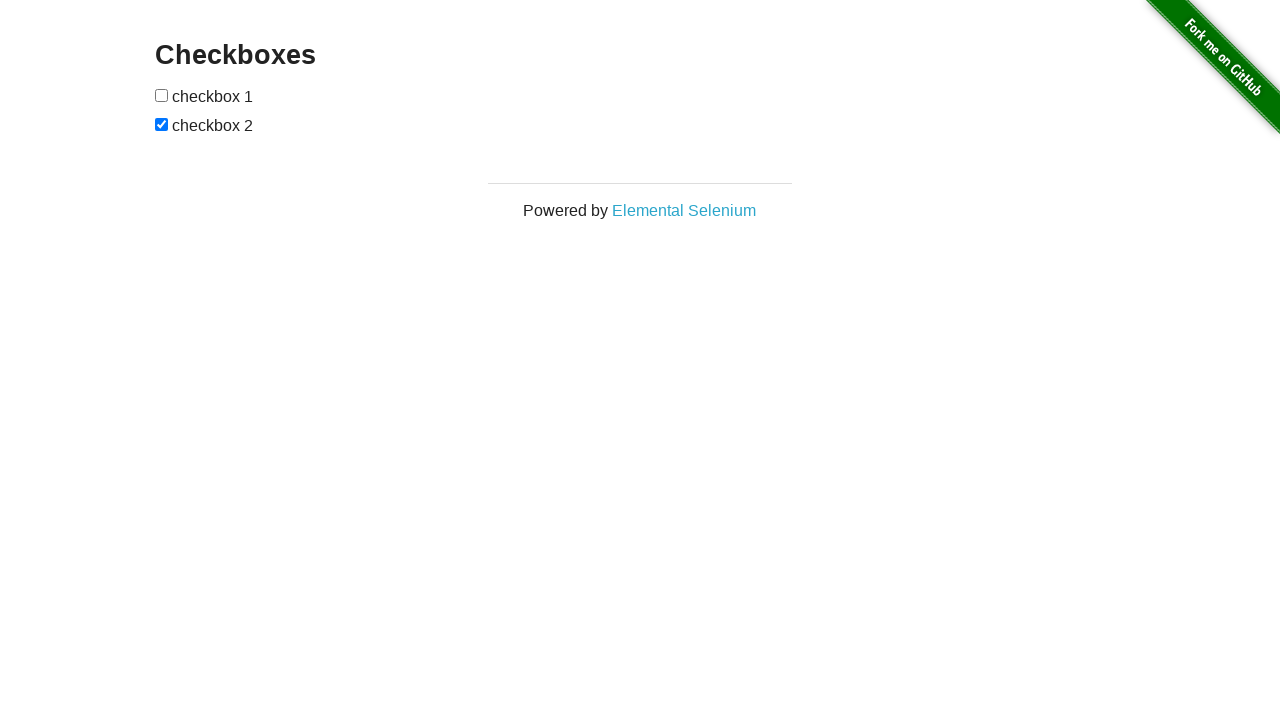

Checked if first checkbox is selected
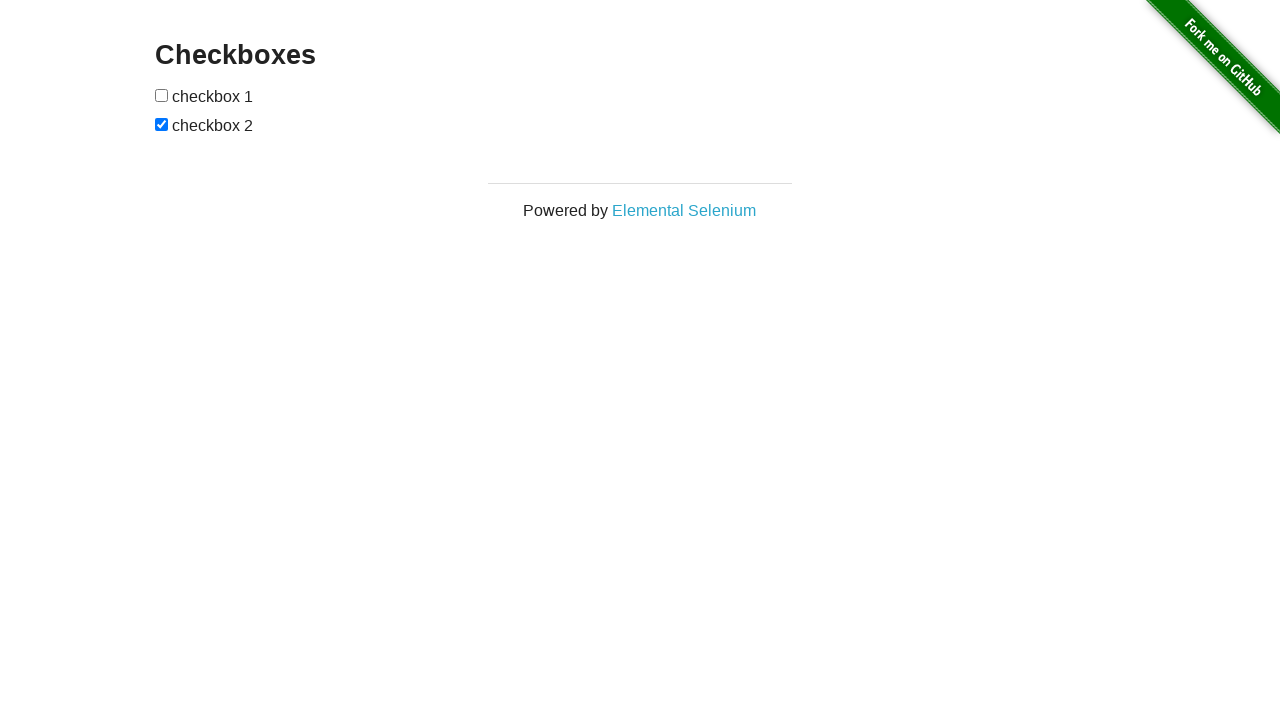

Clicked first checkbox to select it at (162, 95) on (//input[@type='checkbox'])[1]
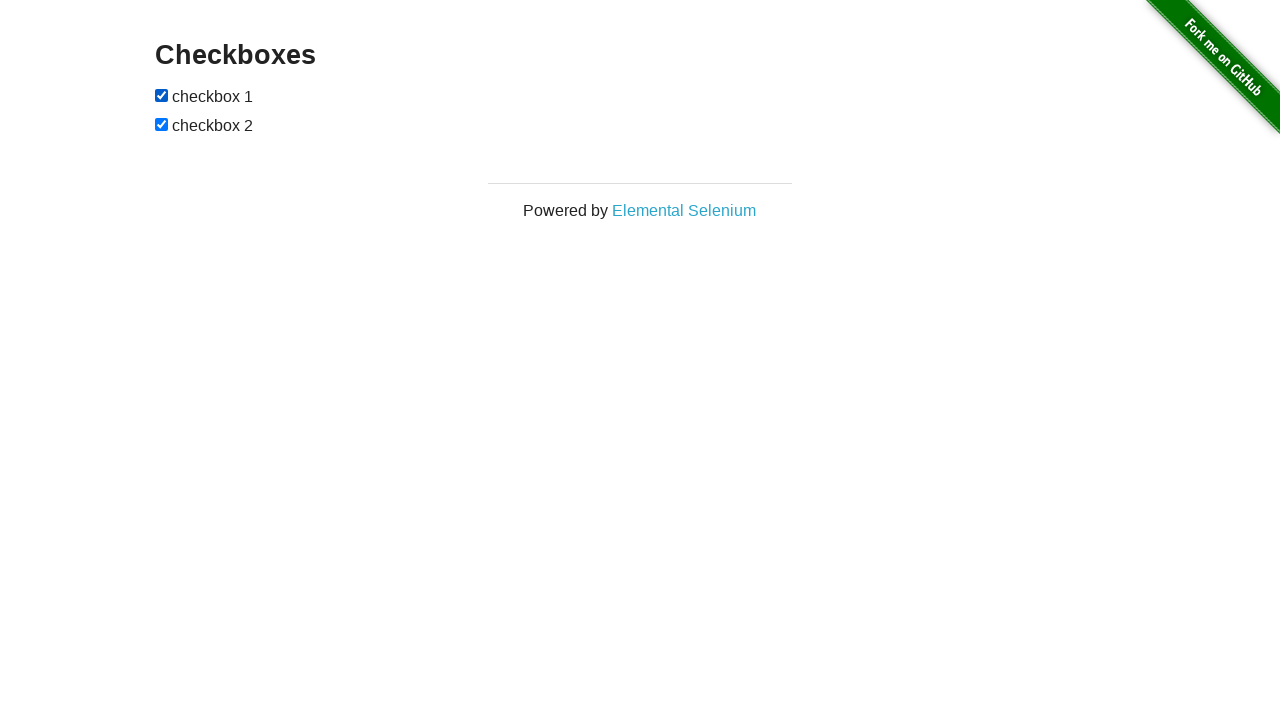

Second checkbox was already selected
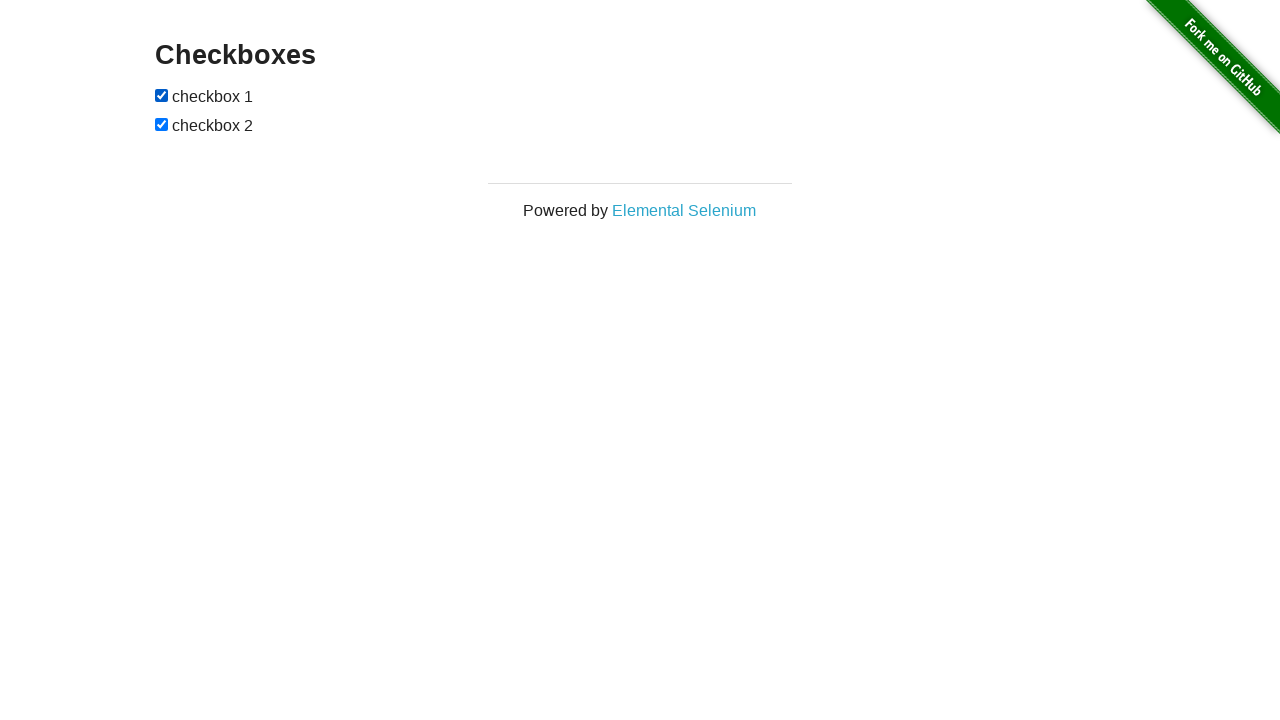

Verified that first checkbox is checked
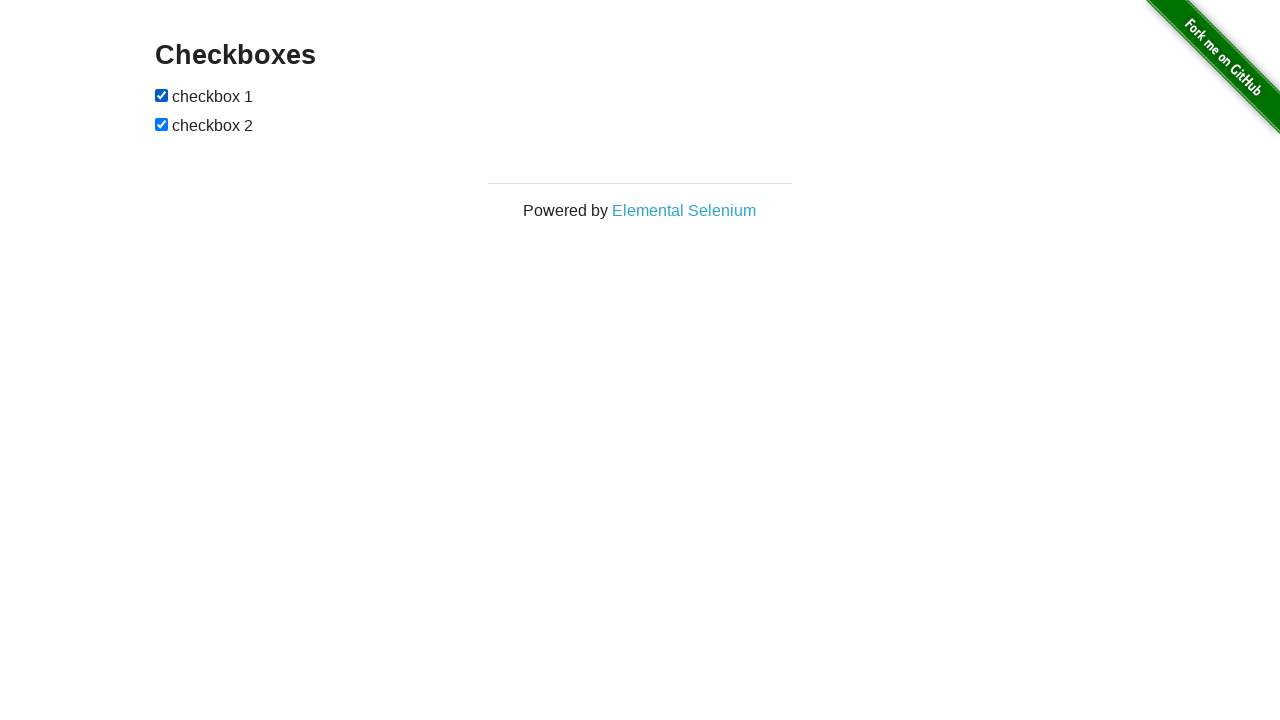

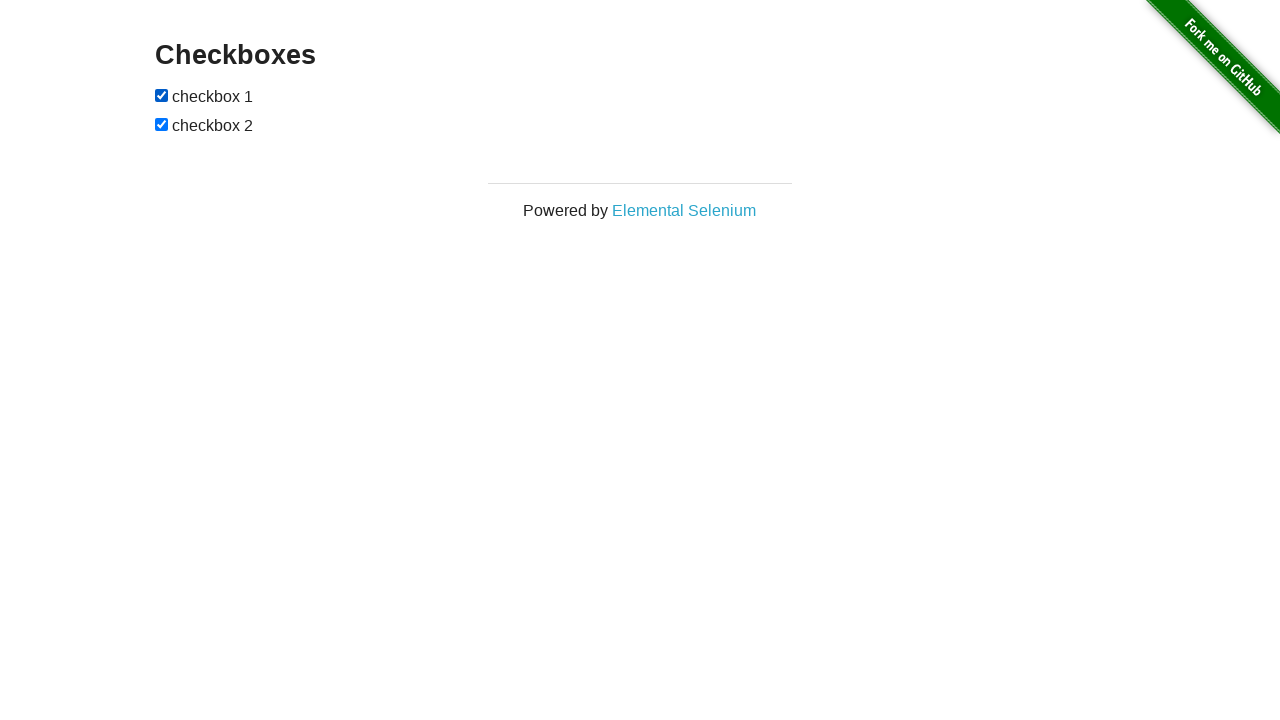